Tests radio button interaction on an HTML forms demo page by locating a group of radio buttons and clicking through each one sequentially to verify they can be selected.

Starting URL: https://echoecho.com/htmlforms10.htm

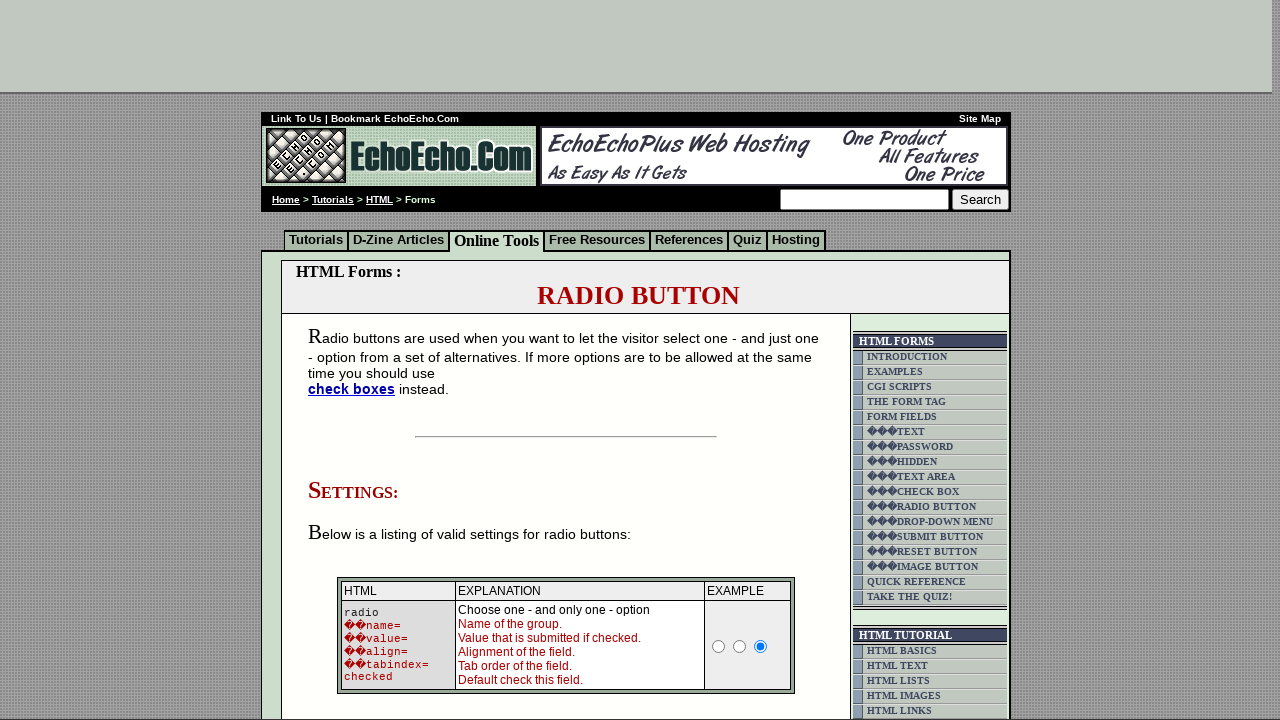

Page loaded and DOM content ready
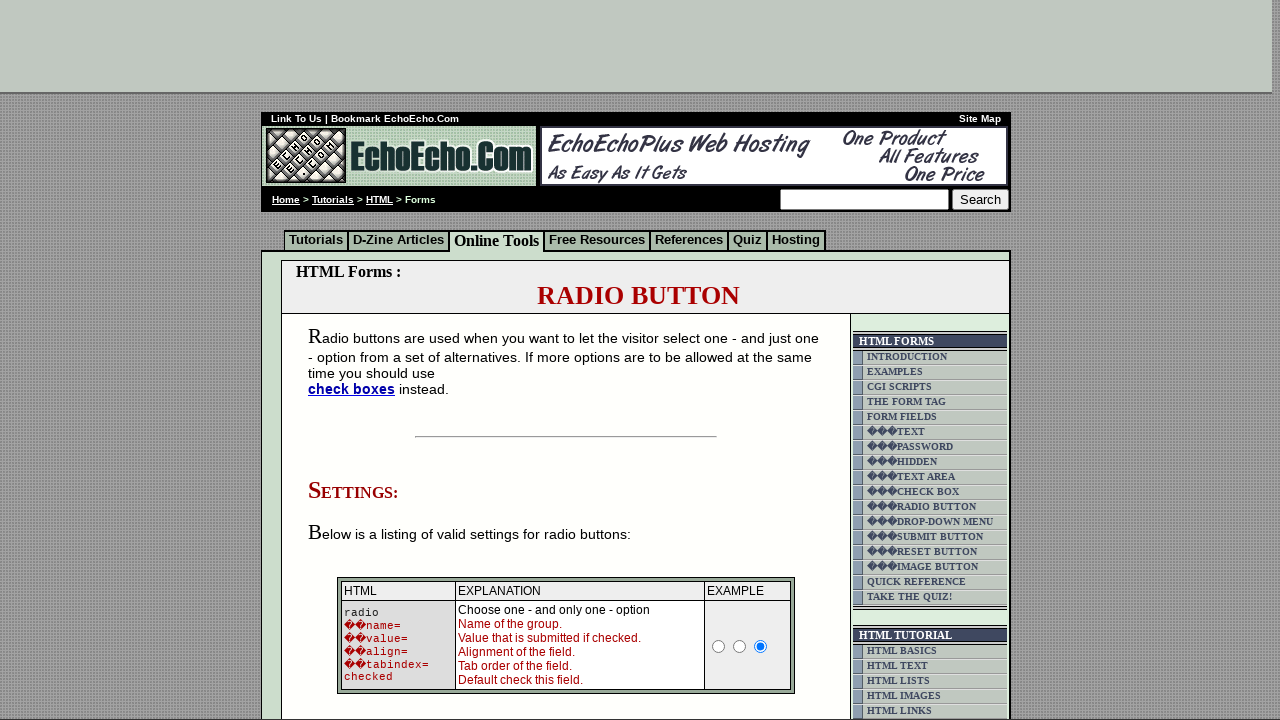

Located all radio buttons in group2
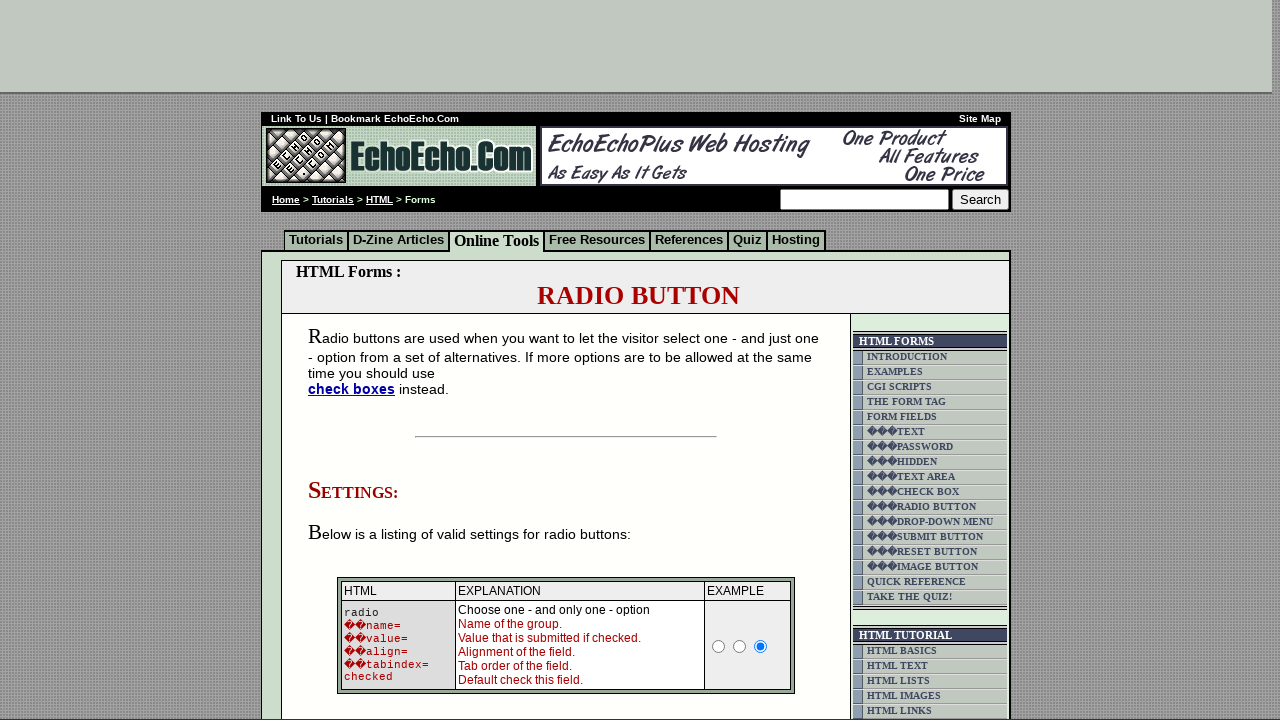

Found 3 radio buttons in the group
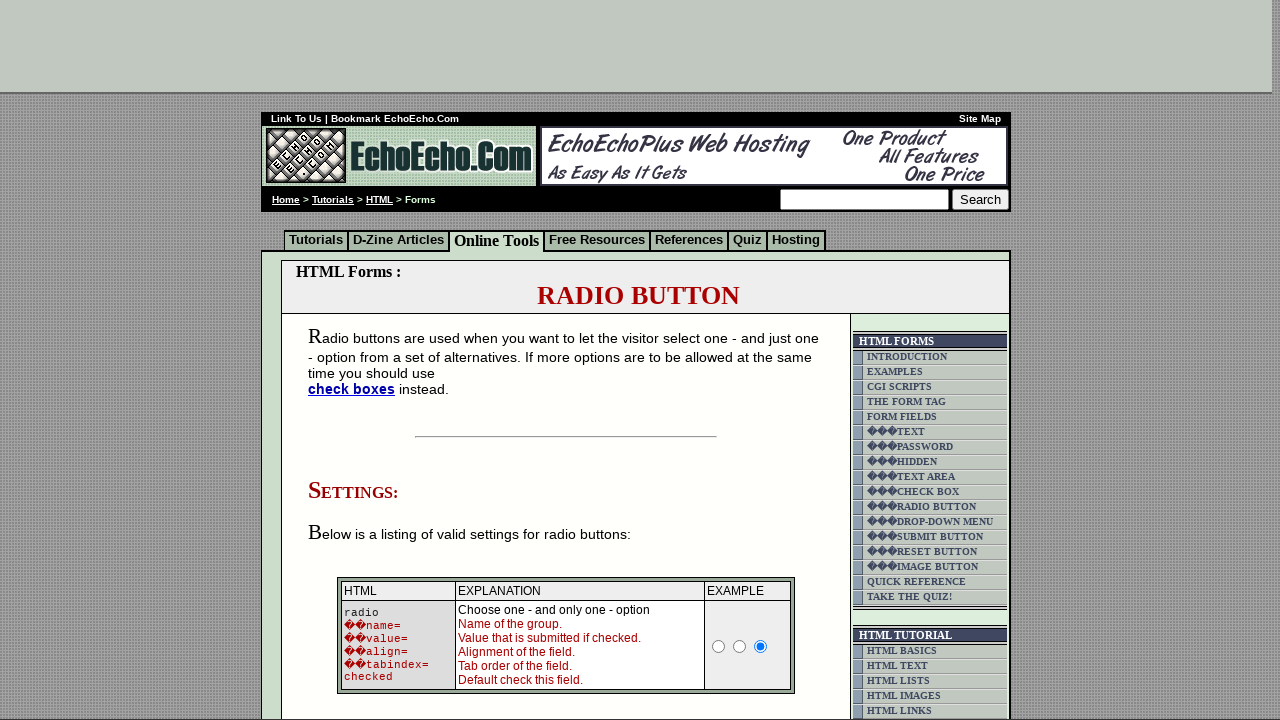

Clicked radio button 1 of 3 at (356, 360) on input[name='group2'] >> nth=0
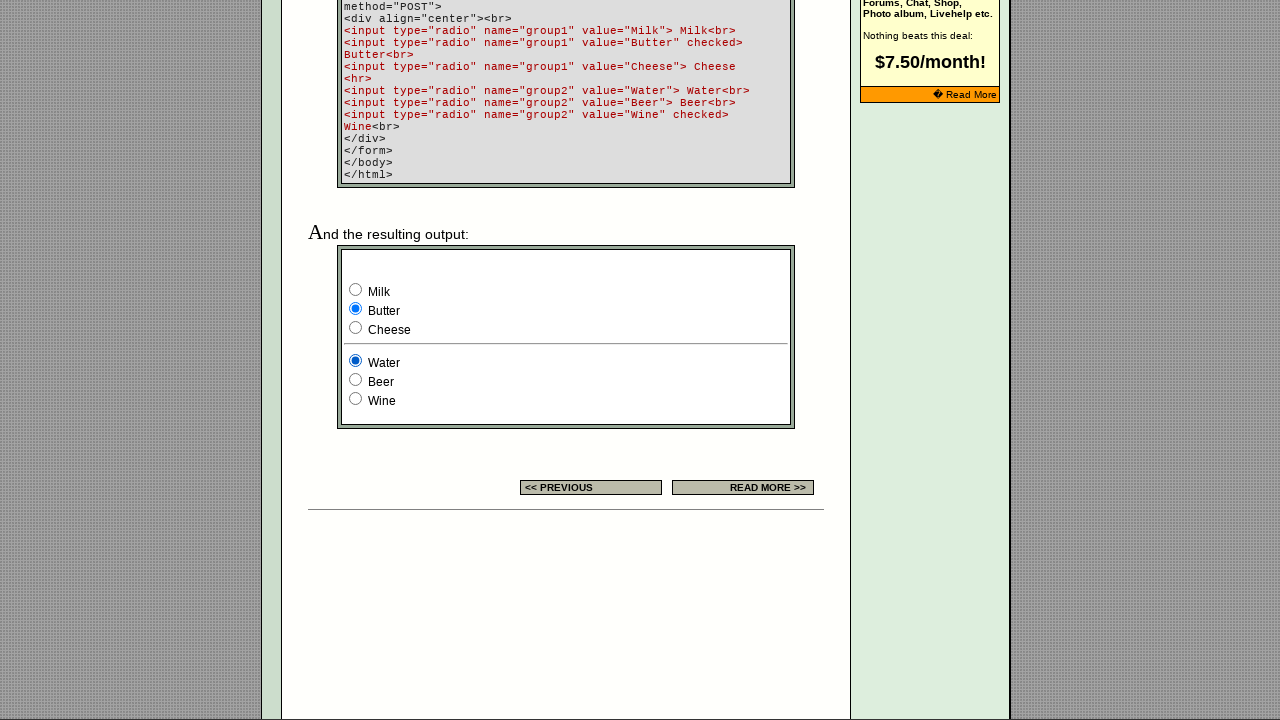

Waited 500ms after clicking radio button 1
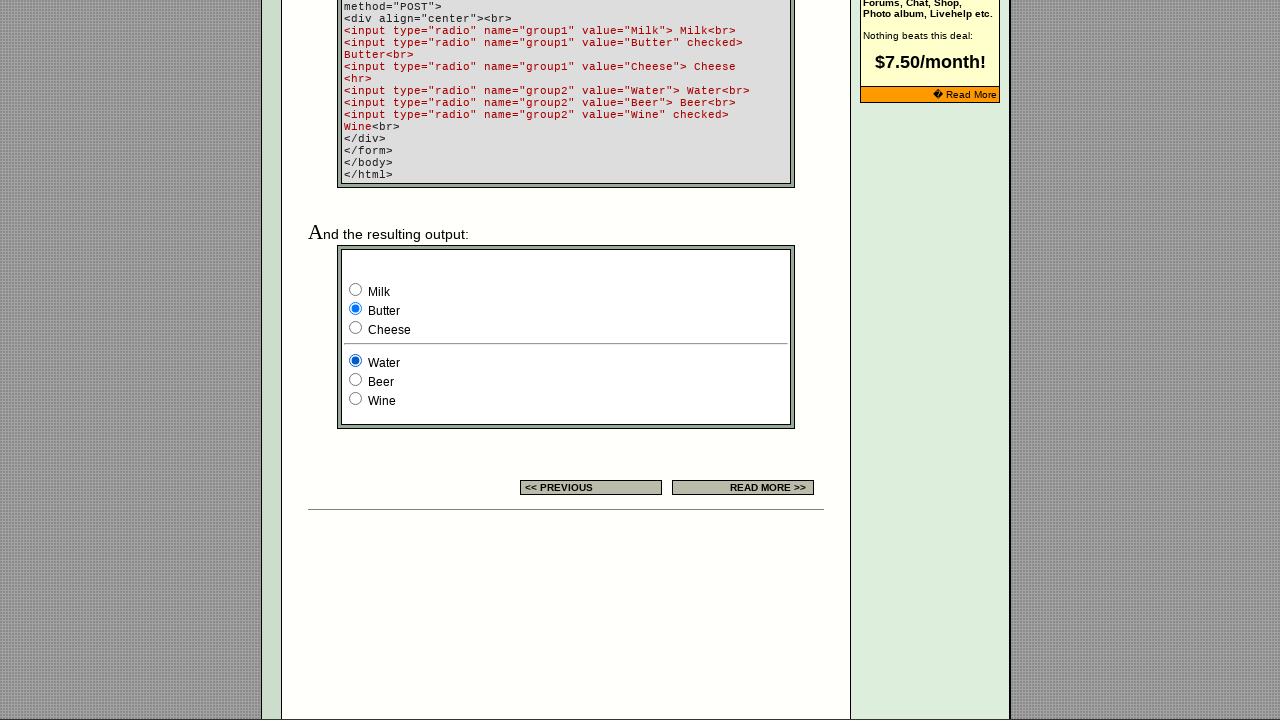

Clicked radio button 2 of 3 at (356, 380) on input[name='group2'] >> nth=1
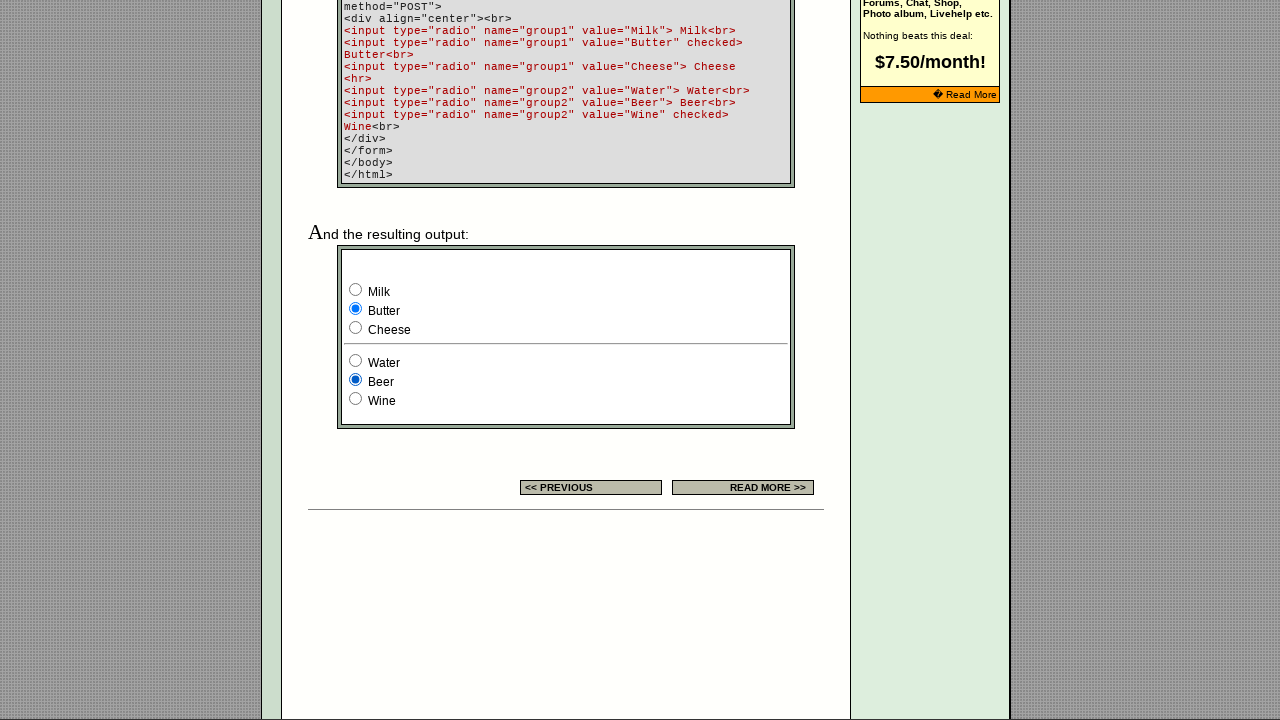

Waited 500ms after clicking radio button 2
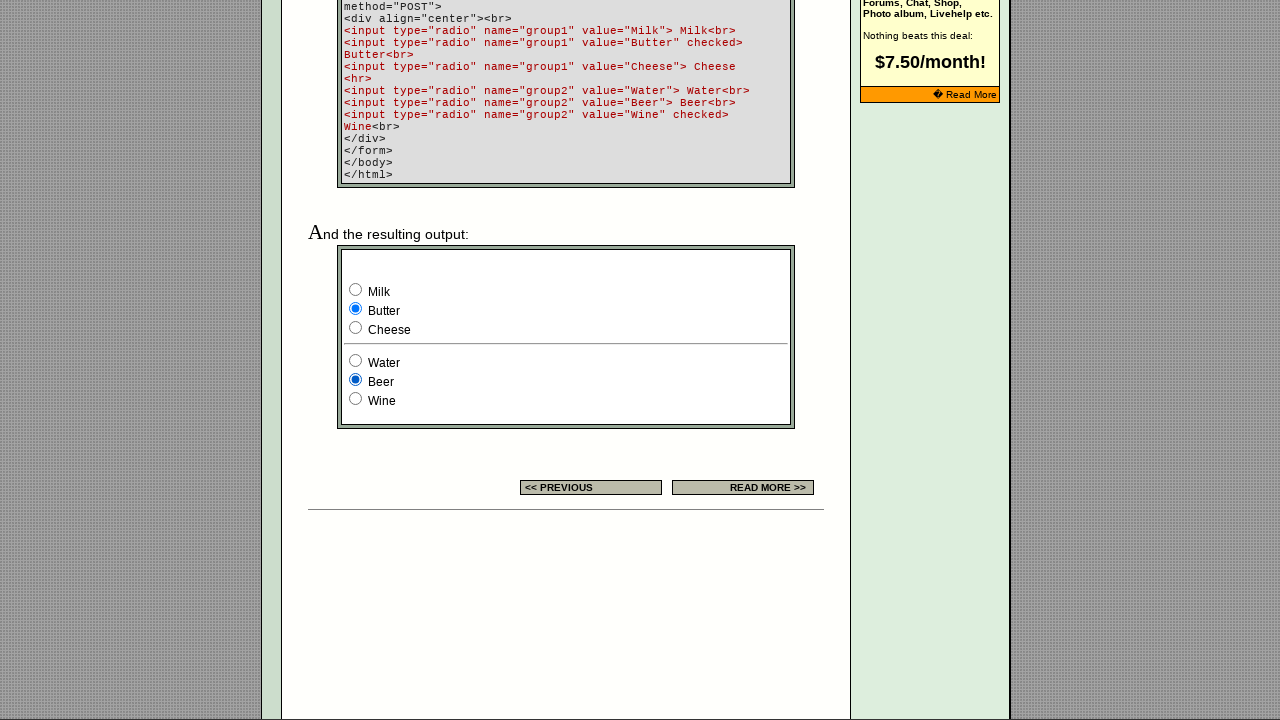

Clicked radio button 3 of 3 at (356, 398) on input[name='group2'] >> nth=2
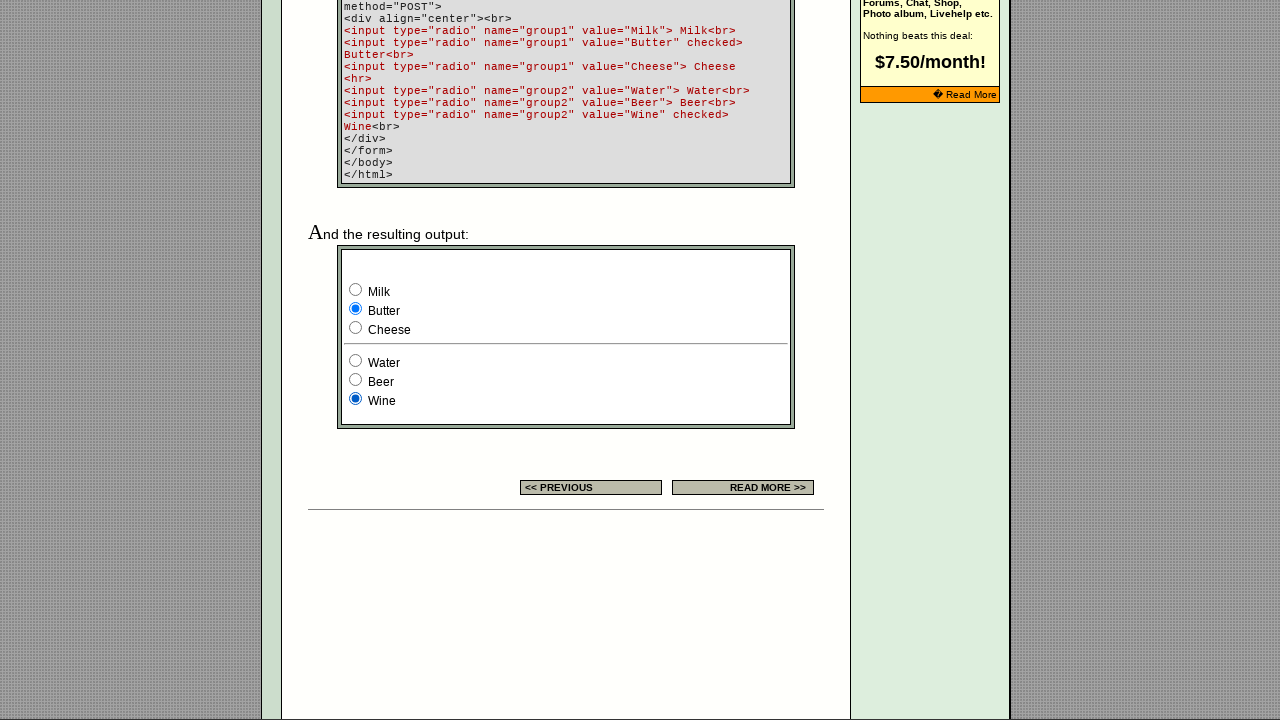

Waited 500ms after clicking radio button 3
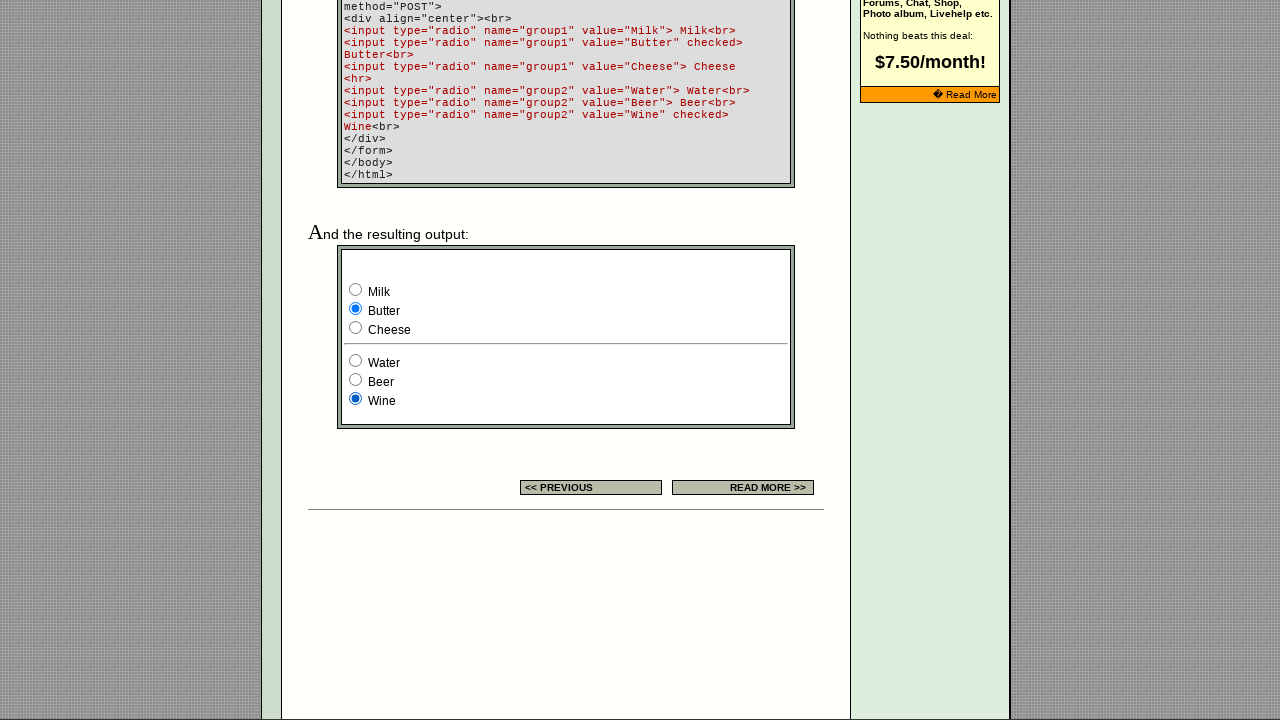

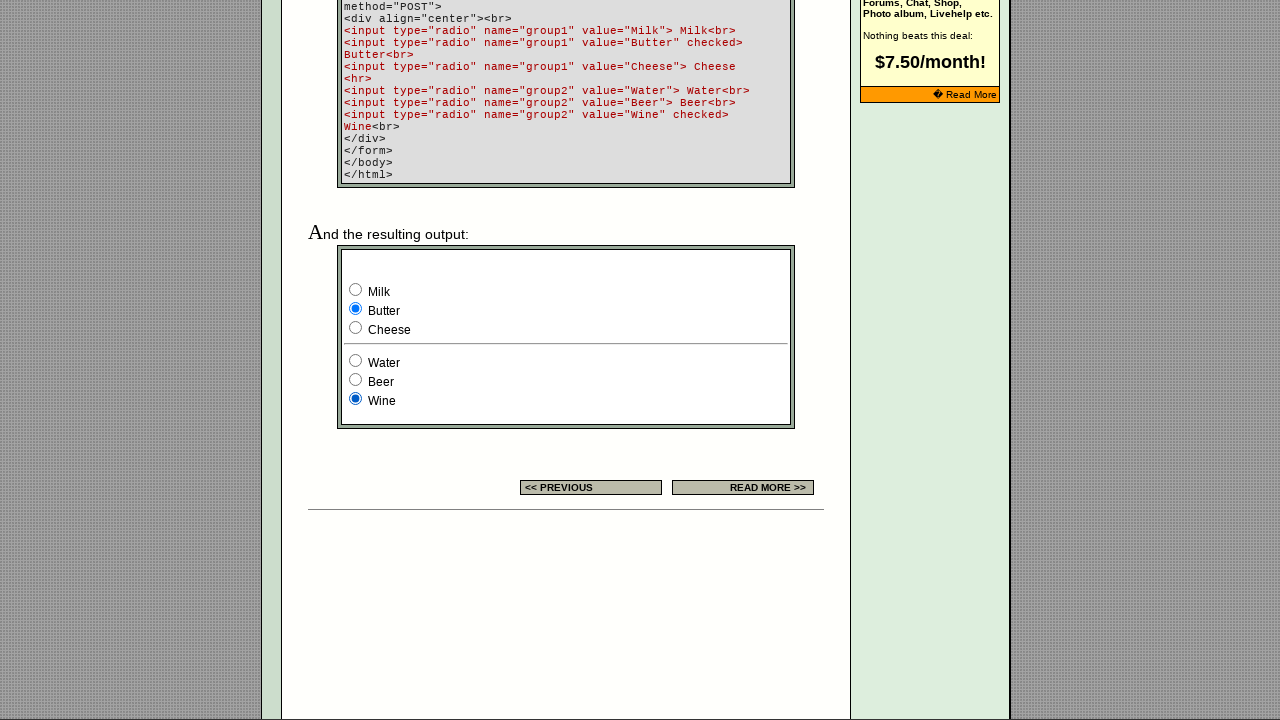